Navigates to the DemoQA dynamic properties page and maximizes the browser window to view dynamic element examples

Starting URL: https://demoqa.com/dynamic-properties

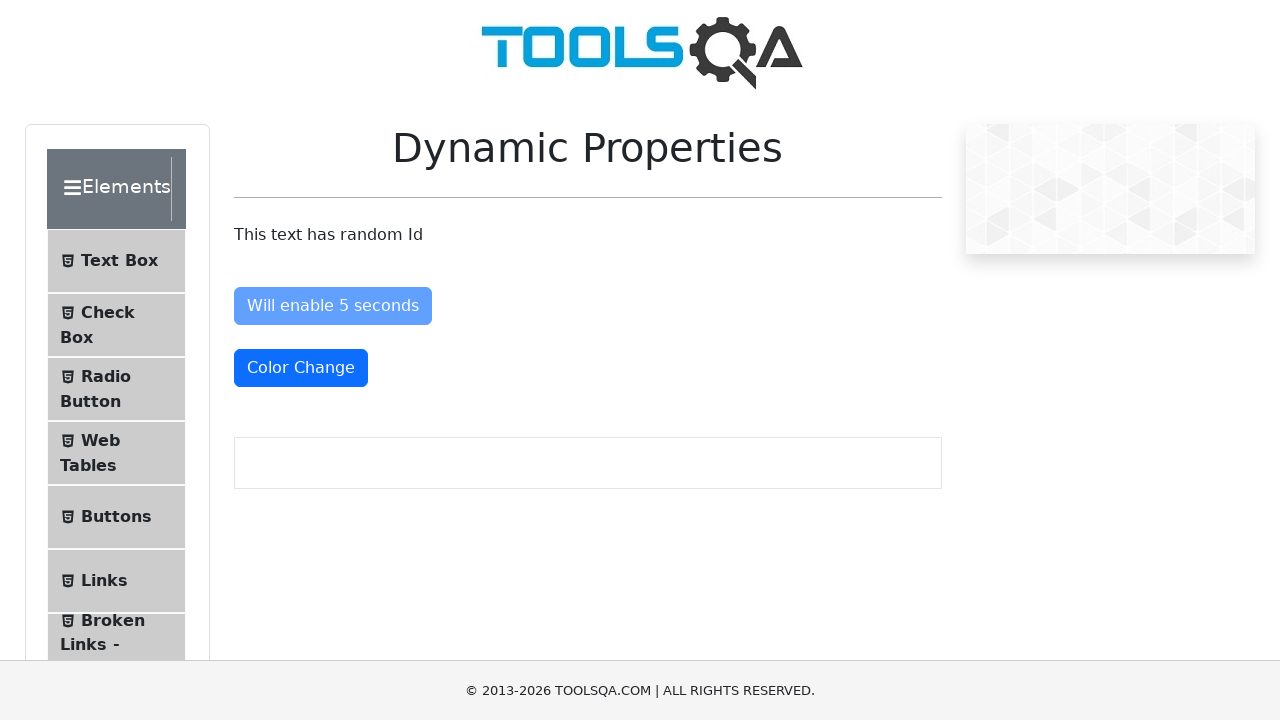

Waited for DemoQA dynamic properties page to load (domcontentloaded state)
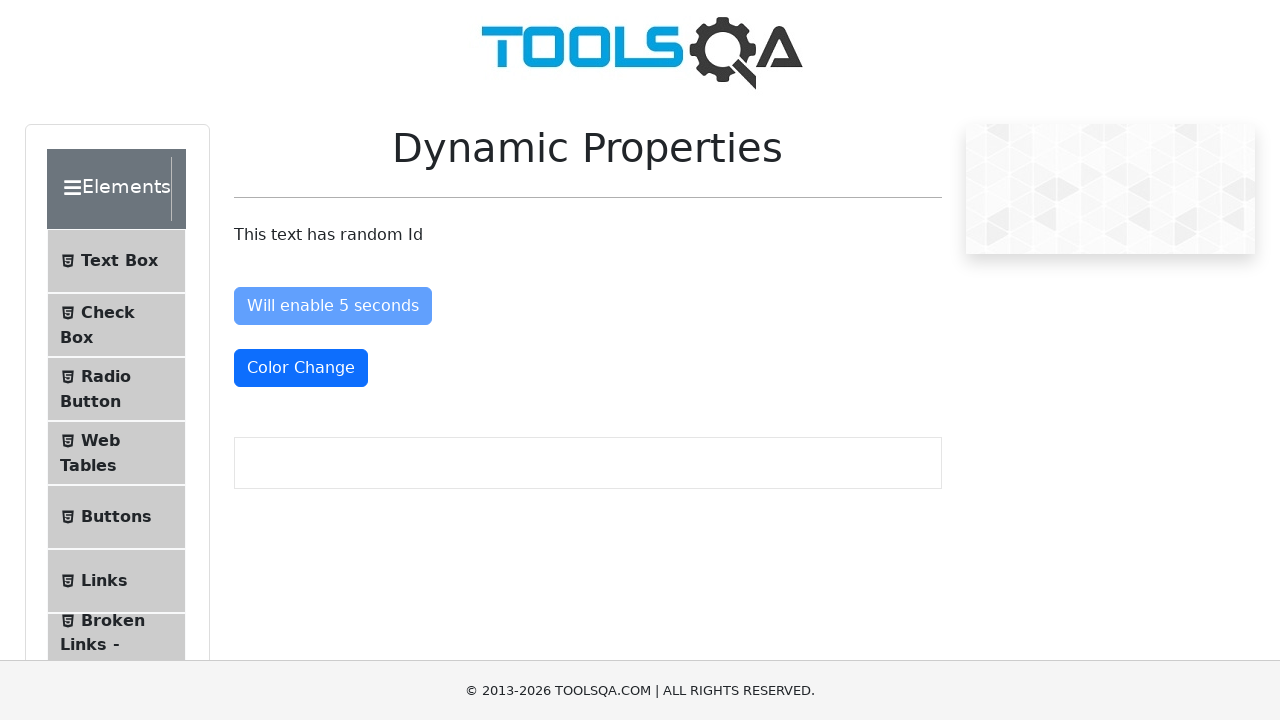

Maximized browser window to view dynamic element examples
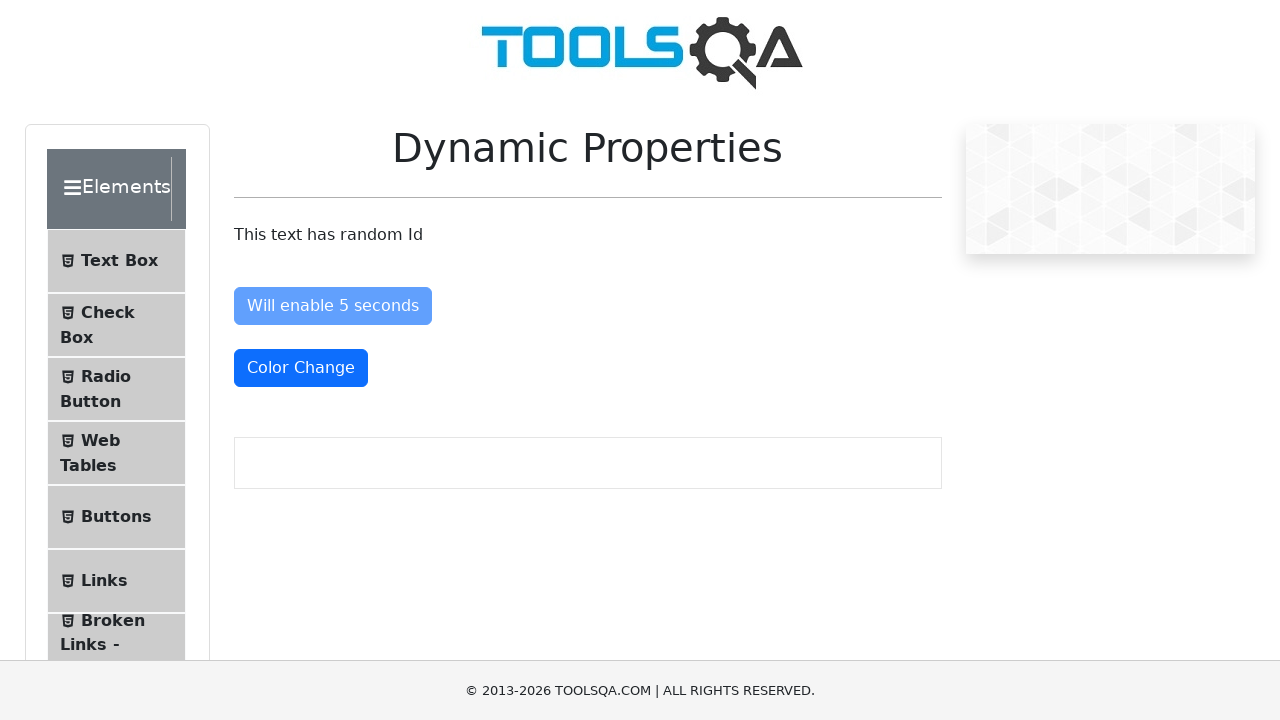

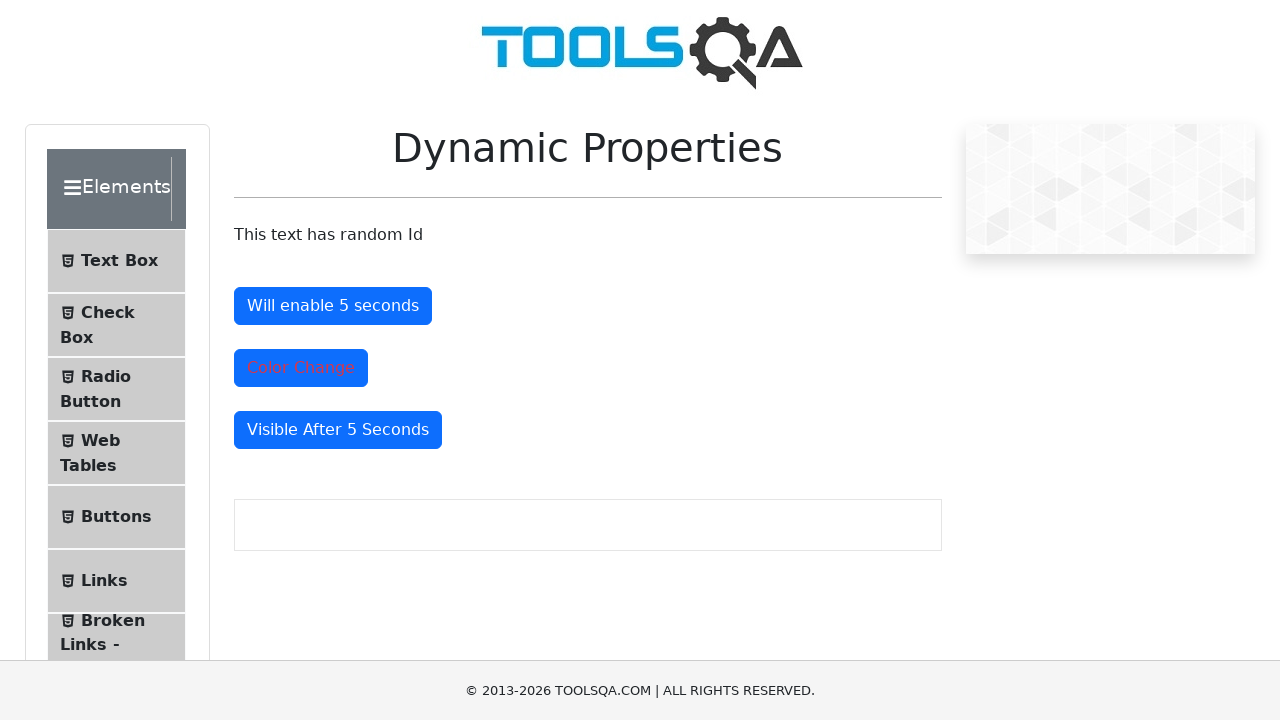